Tests a data types form by filling in personal information fields (leaving zip code empty), submitting the form, and verifying that validation alerts appear with correct styling - danger alert for empty zip code and success alerts for filled fields.

Starting URL: https://bonigarcia.dev/selenium-webdriver-java/data-types.html

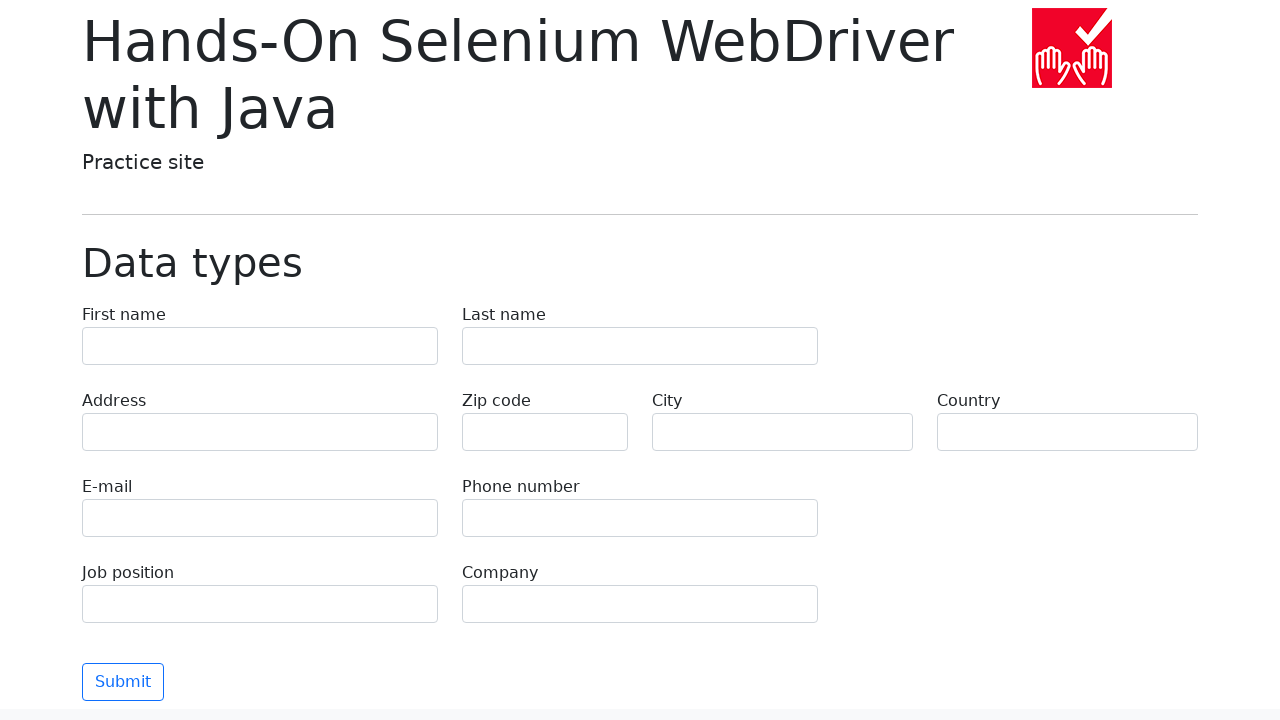

Filled first name field with 'Иван' on input[name='first-name']
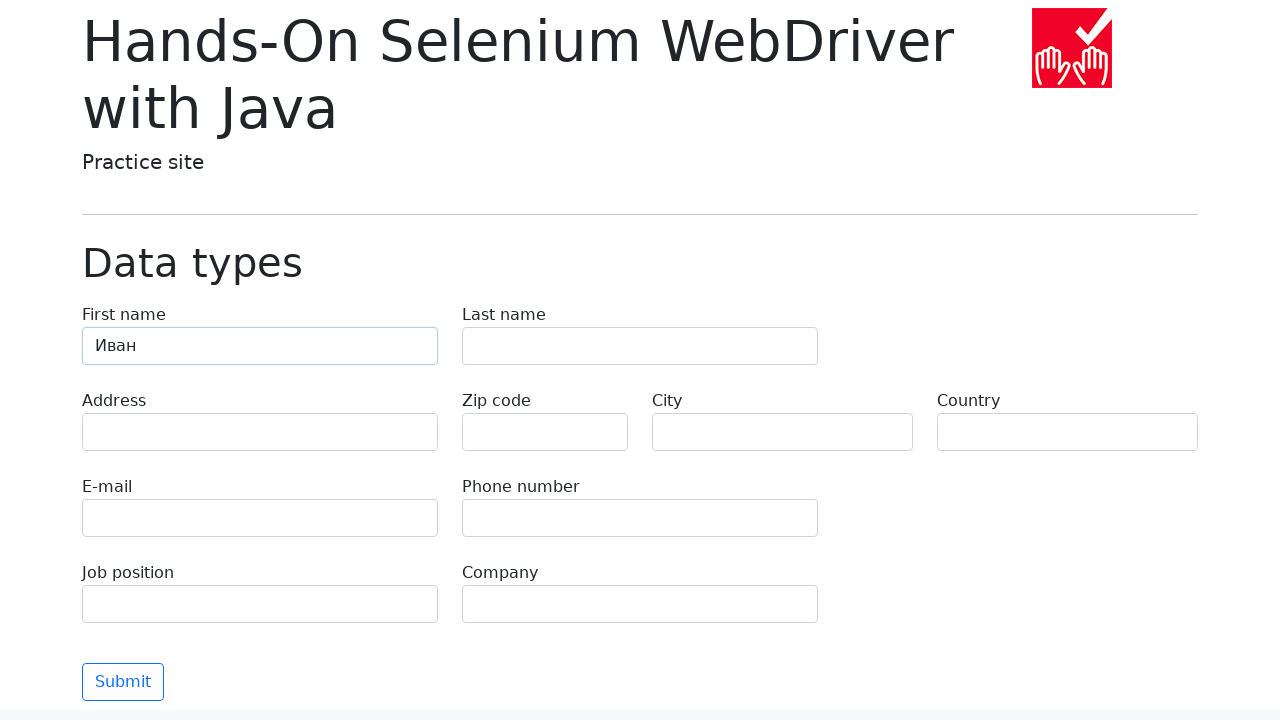

Filled last name field with 'Петров' on input[name='last-name']
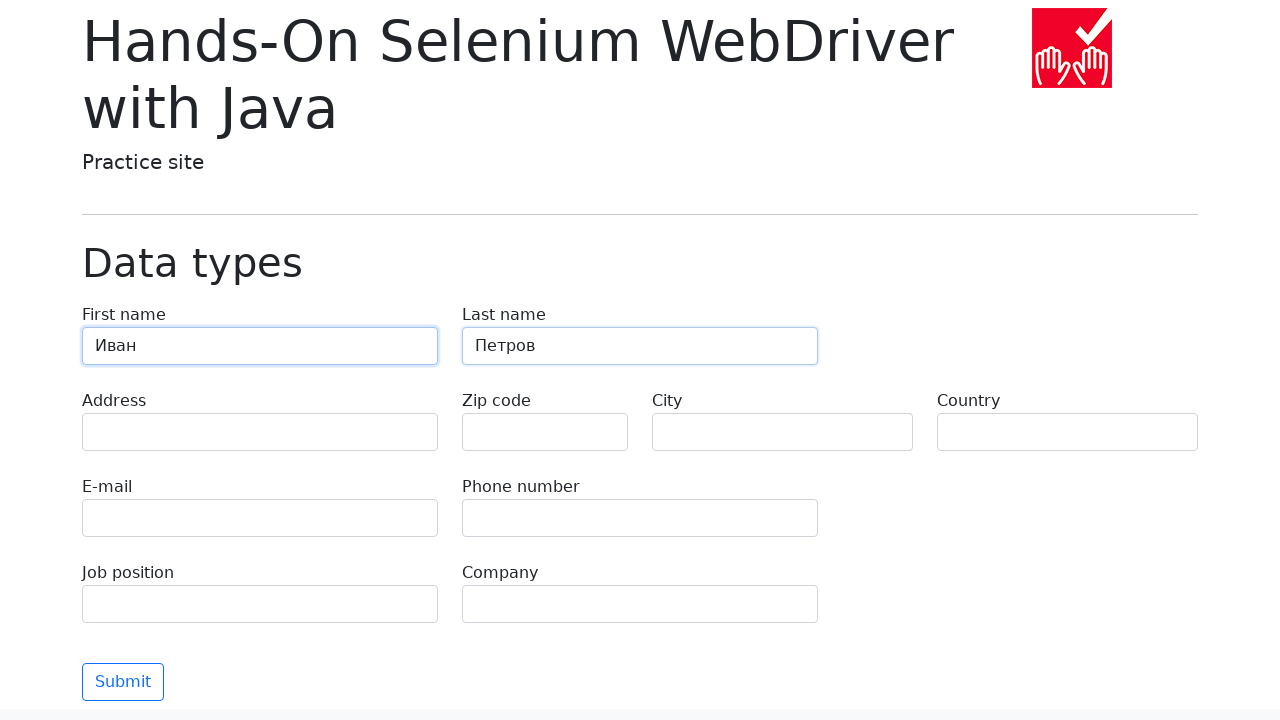

Filled address field with 'Ленина, 55-3' on input[name='address']
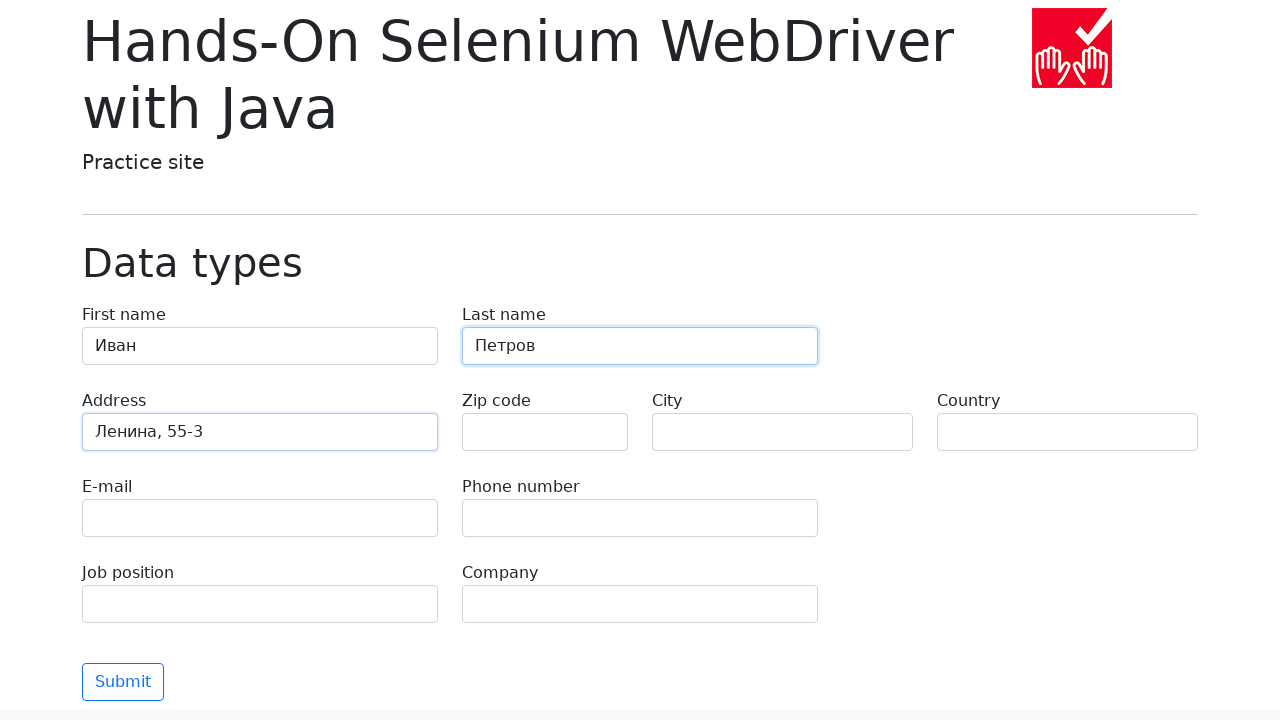

Left zip code field empty intentionally on input[name='zip-code']
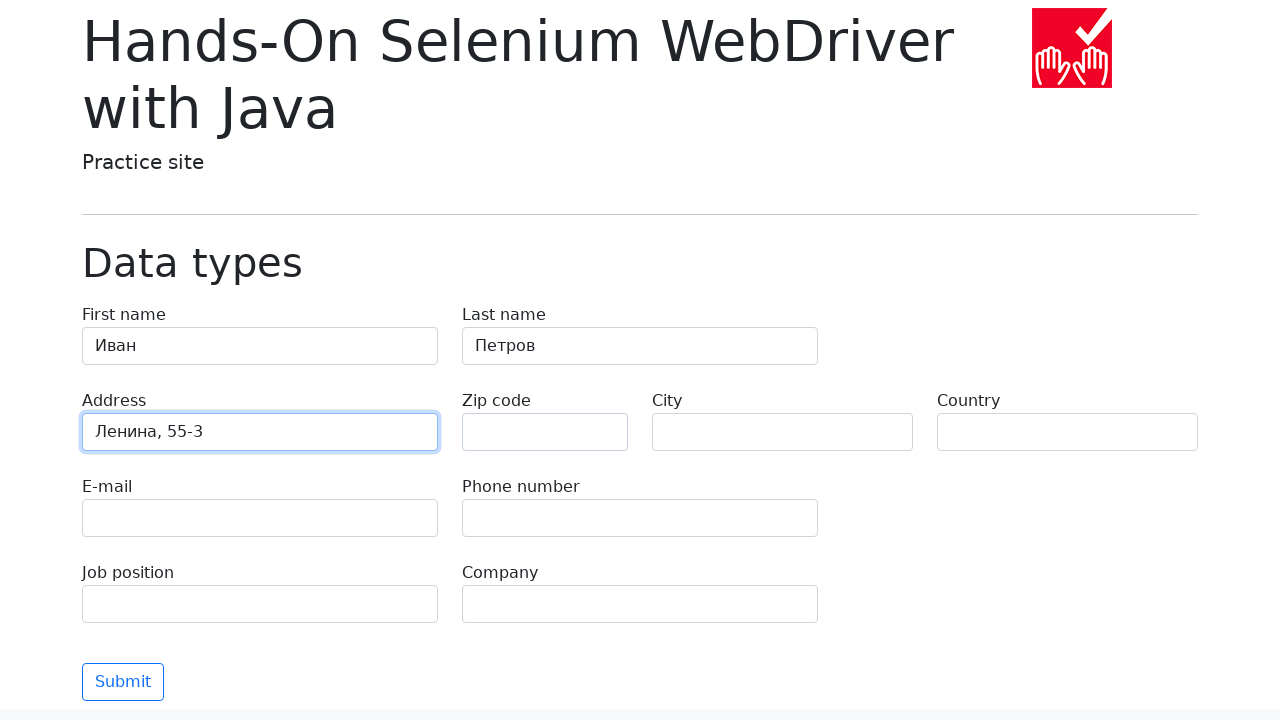

Filled city field with 'Москва' on input[name='city']
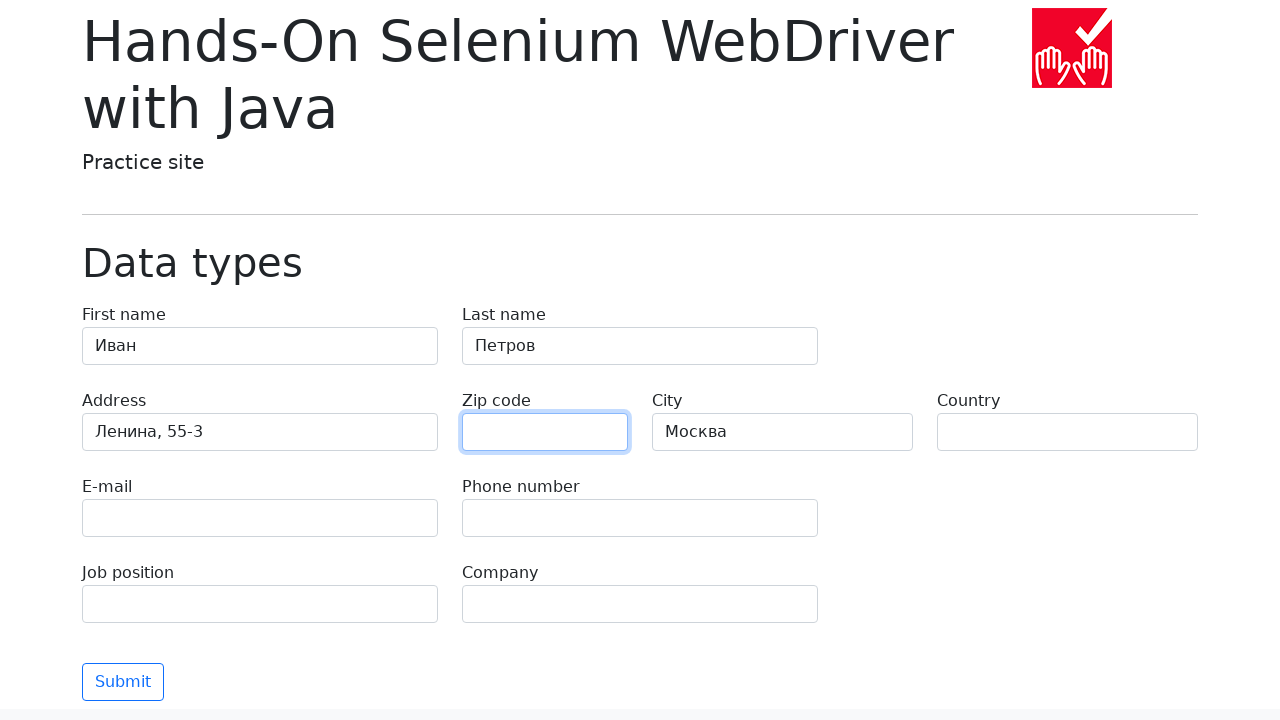

Filled country field with 'Россия' on input[name='country']
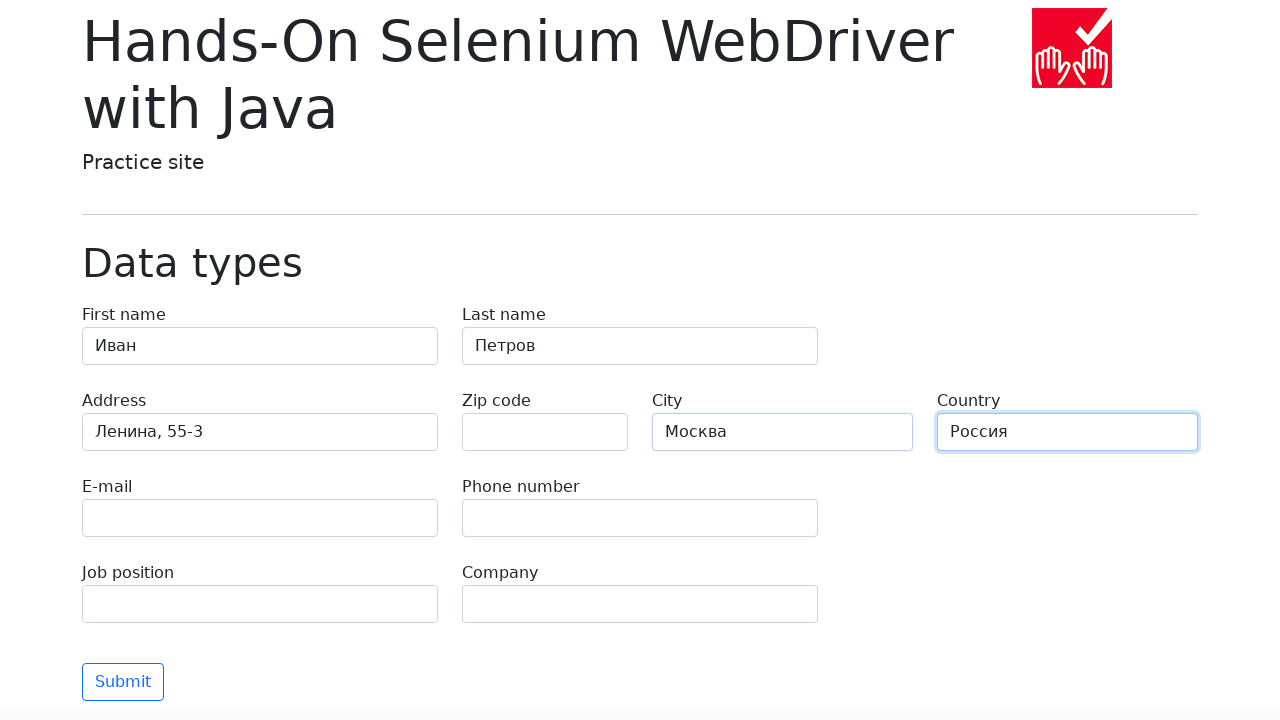

Filled email field with 'test@skypro.com' on input[name='e-mail']
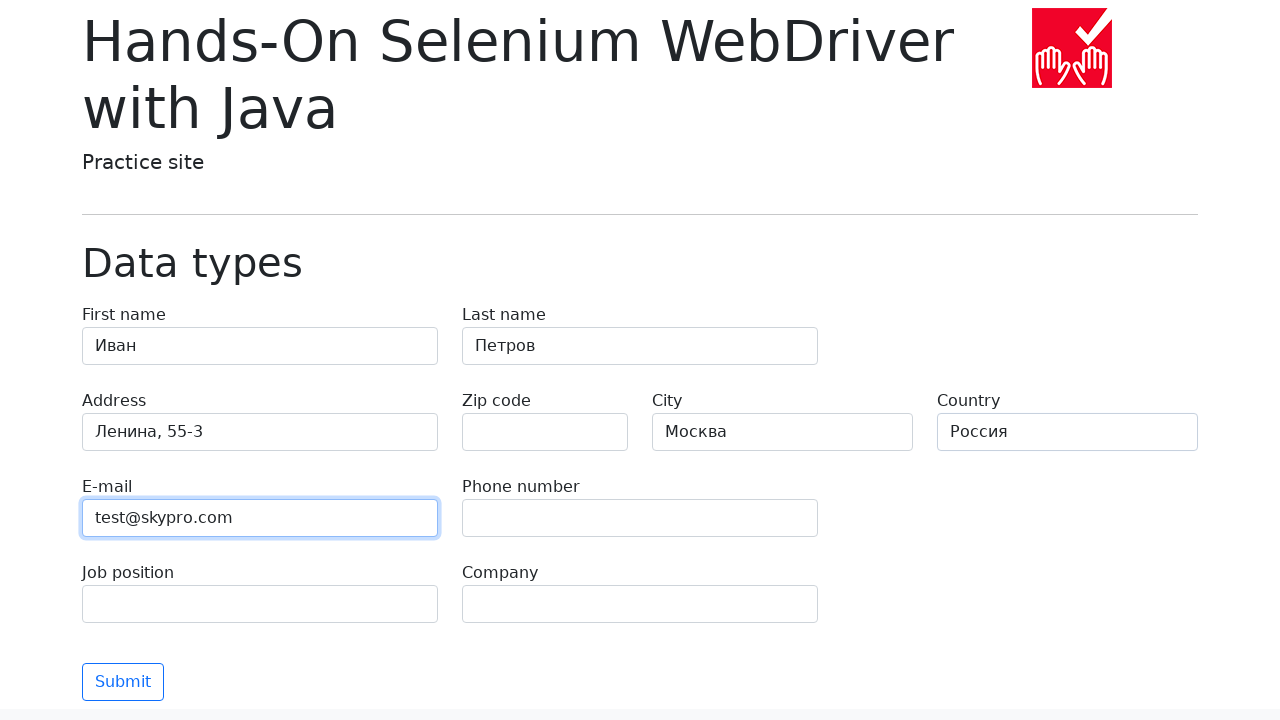

Filled phone field with '+7985899998787' on input[name='phone']
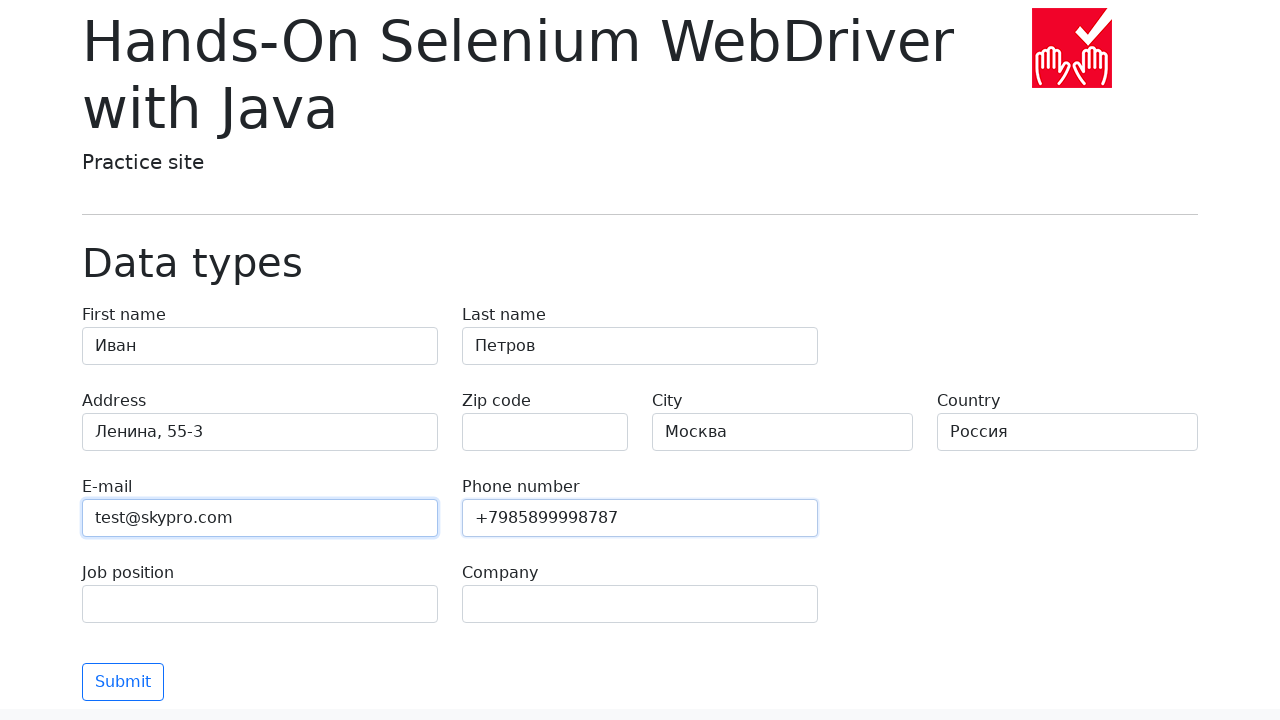

Filled job position field with 'QA' on input[name='job-position']
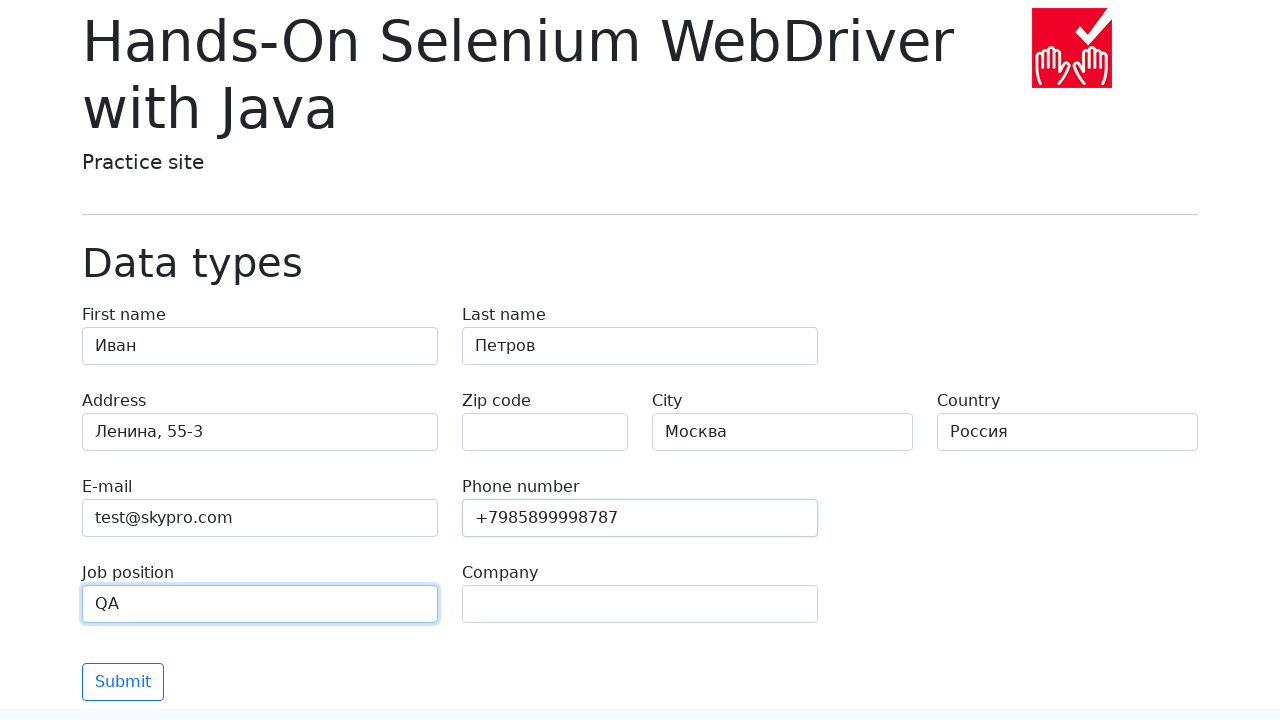

Filled company field with 'SkyPro' on input[name='company']
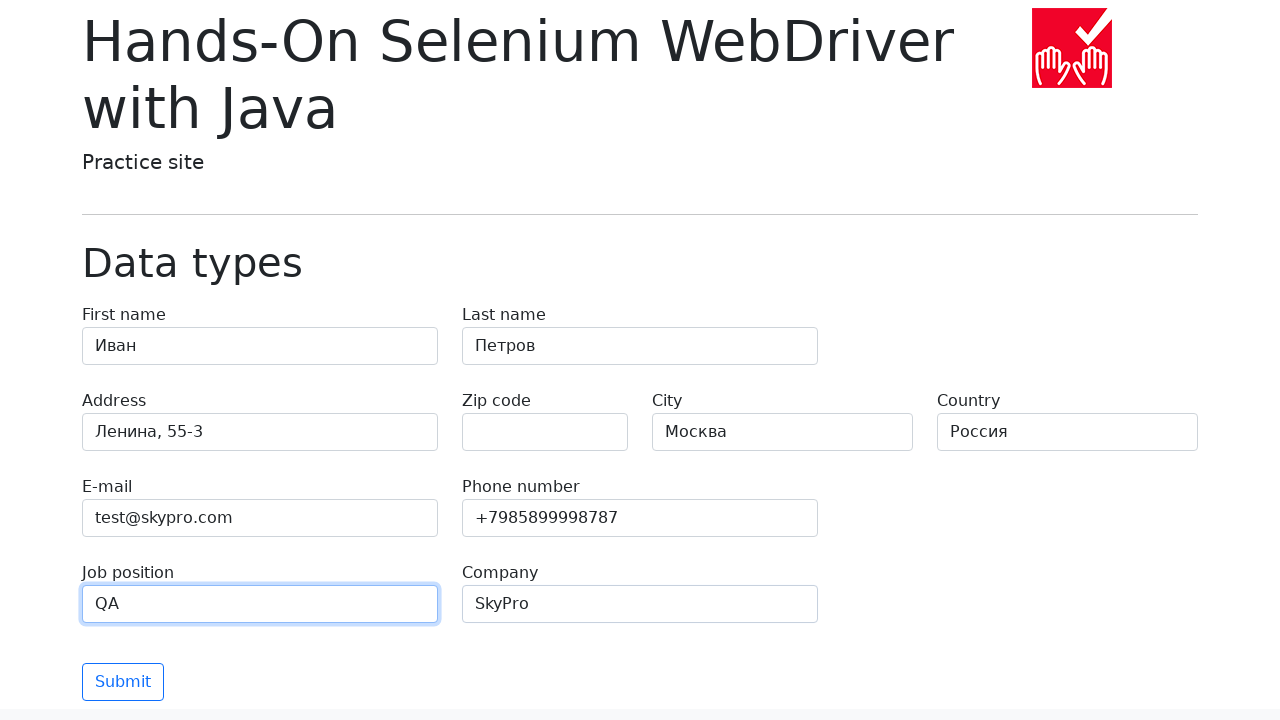

Clicked submit button to submit the form at (123, 682) on button.btn.btn-outline-primary.mt-3
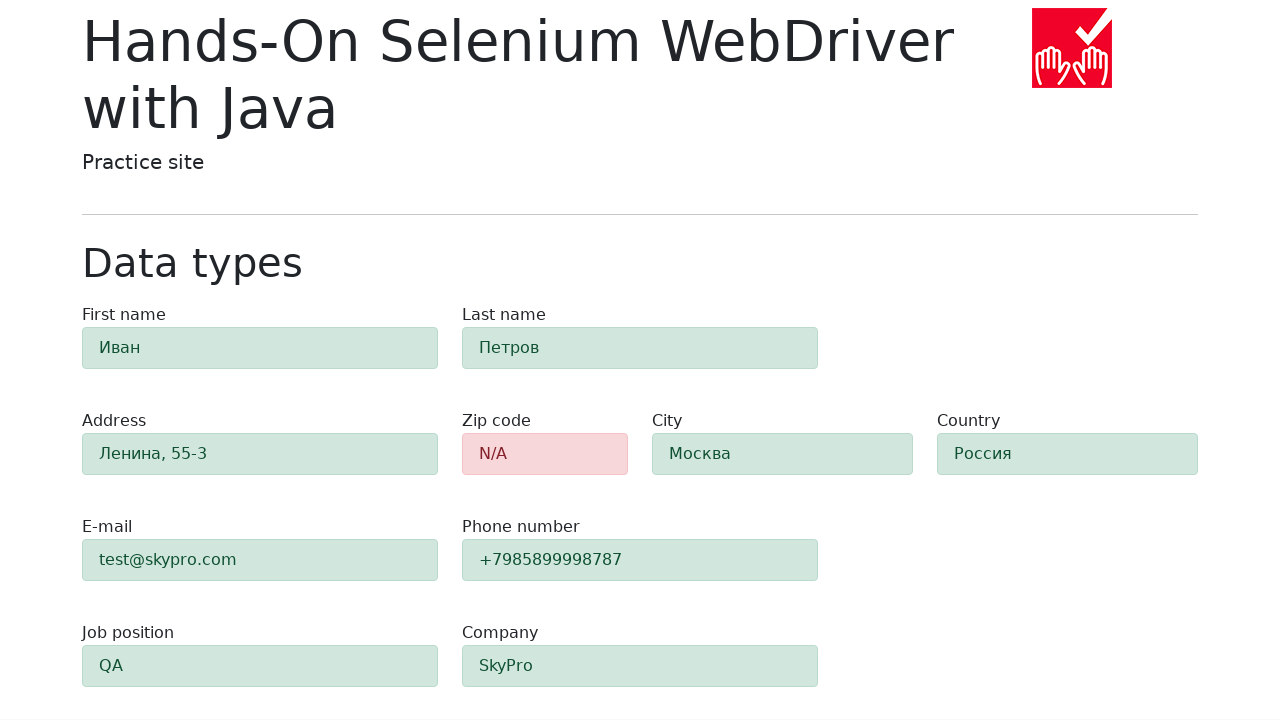

Danger alert appeared for empty zip code field
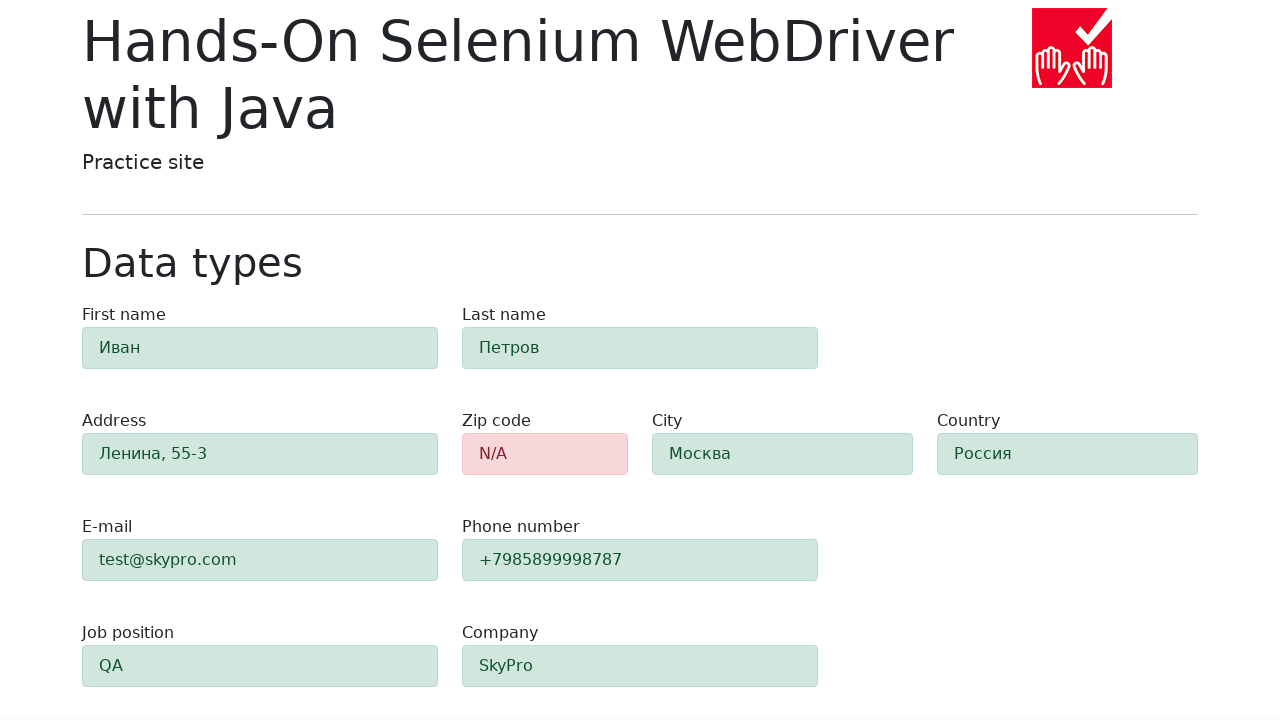

Success alerts appeared for filled fields
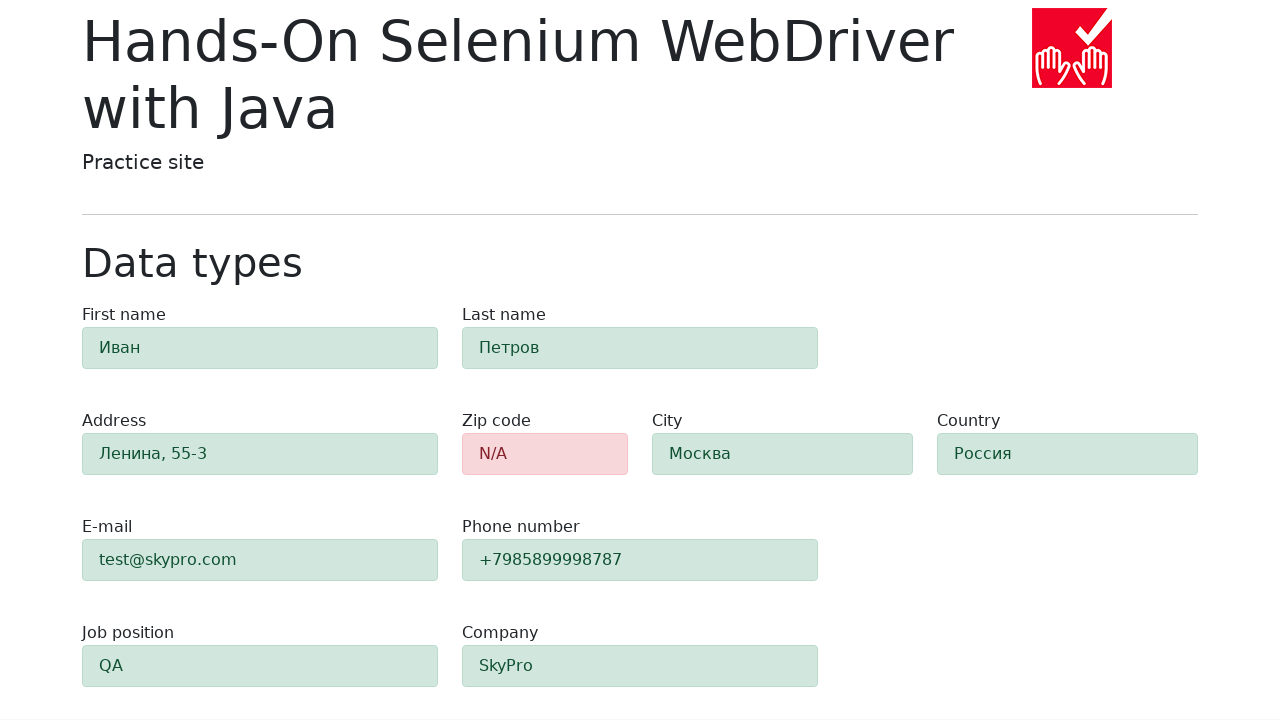

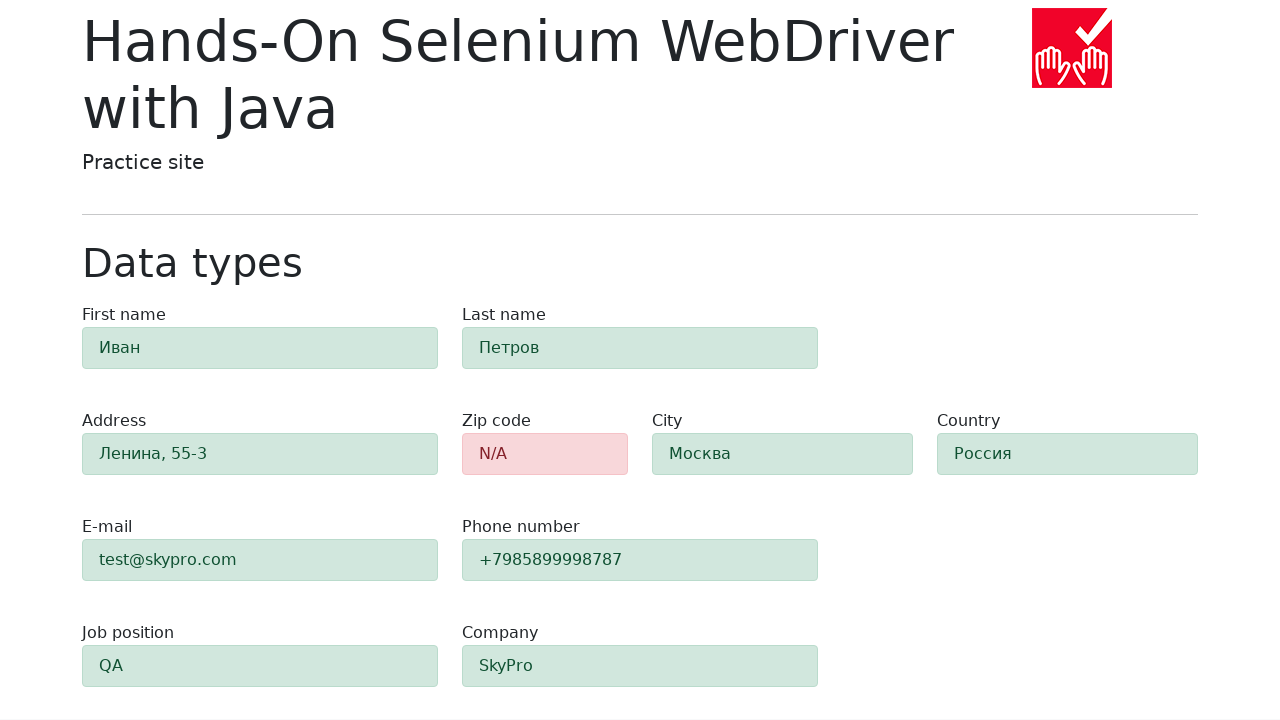